Tests an e-commerce grocery shopping flow by adding specific items (Cucumber, Brocolli, Beetroot) to cart, proceeding to checkout, and applying a promo code

Starting URL: https://rahulshettyacademy.com/seleniumPractise/

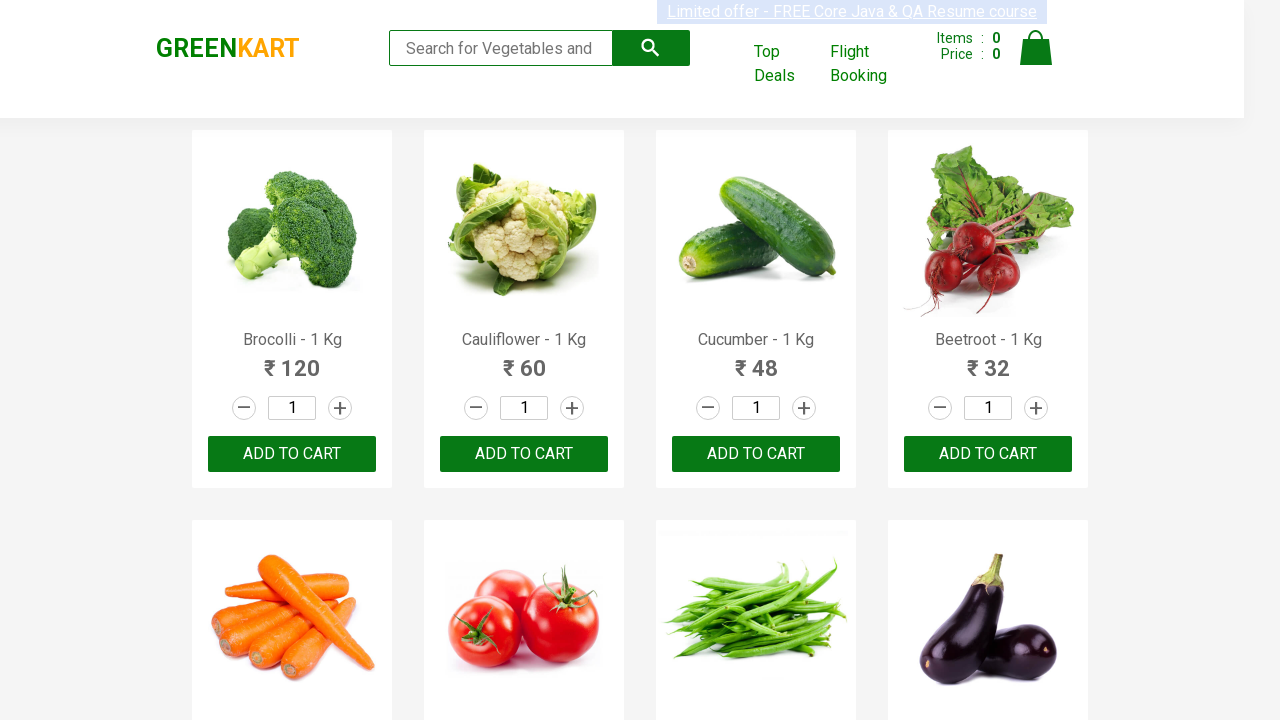

Waited for product list to load
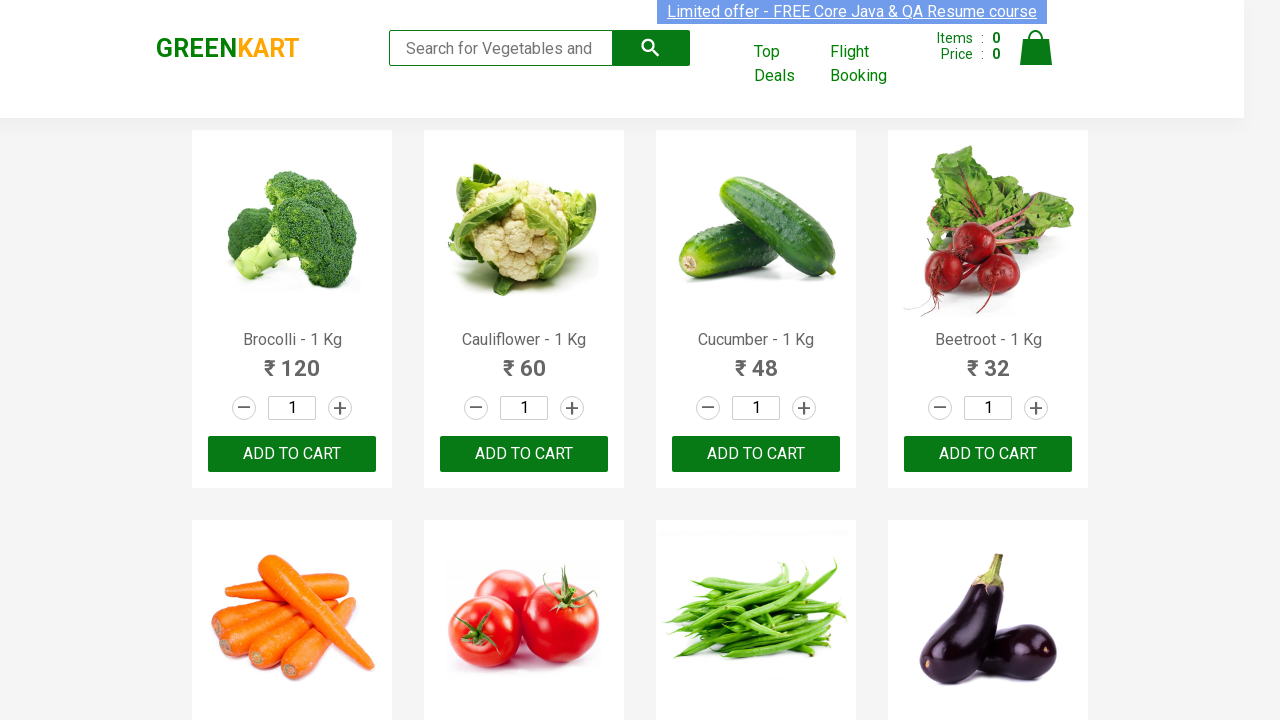

Retrieved all product elements from the page
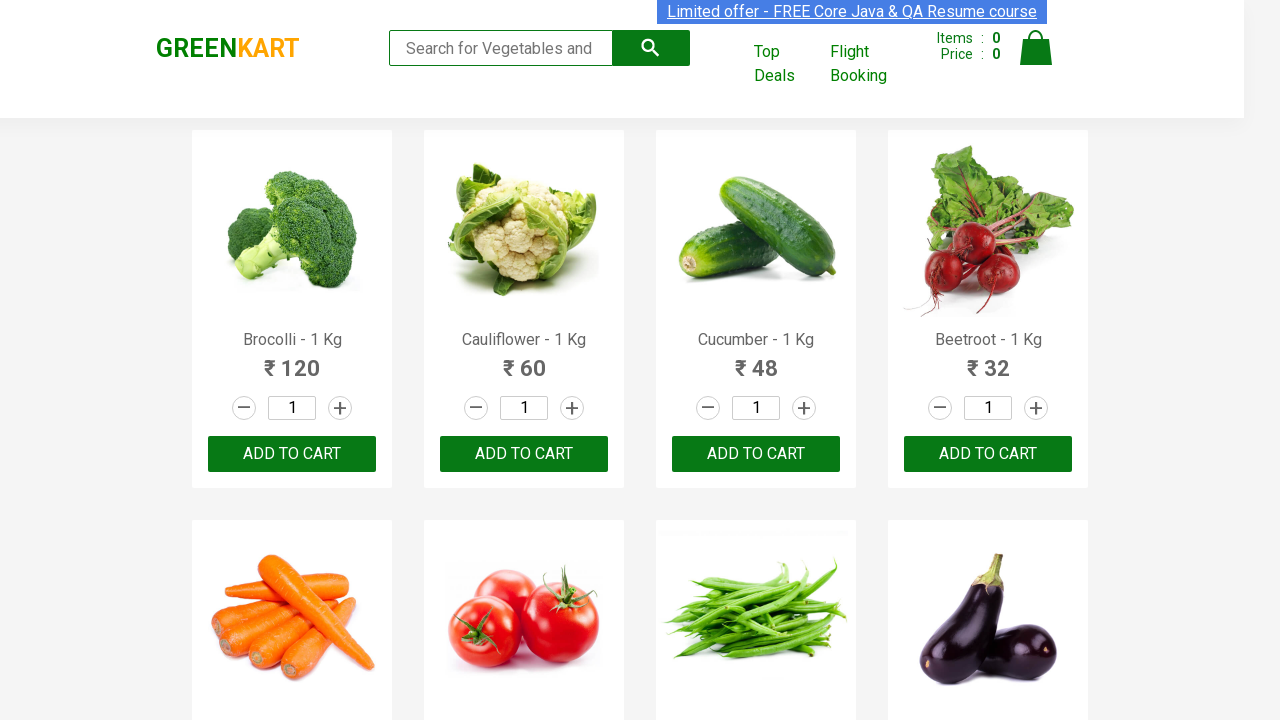

Added Brocolli to cart at (292, 454) on xpath=//div[@class='product-action']/button >> nth=0
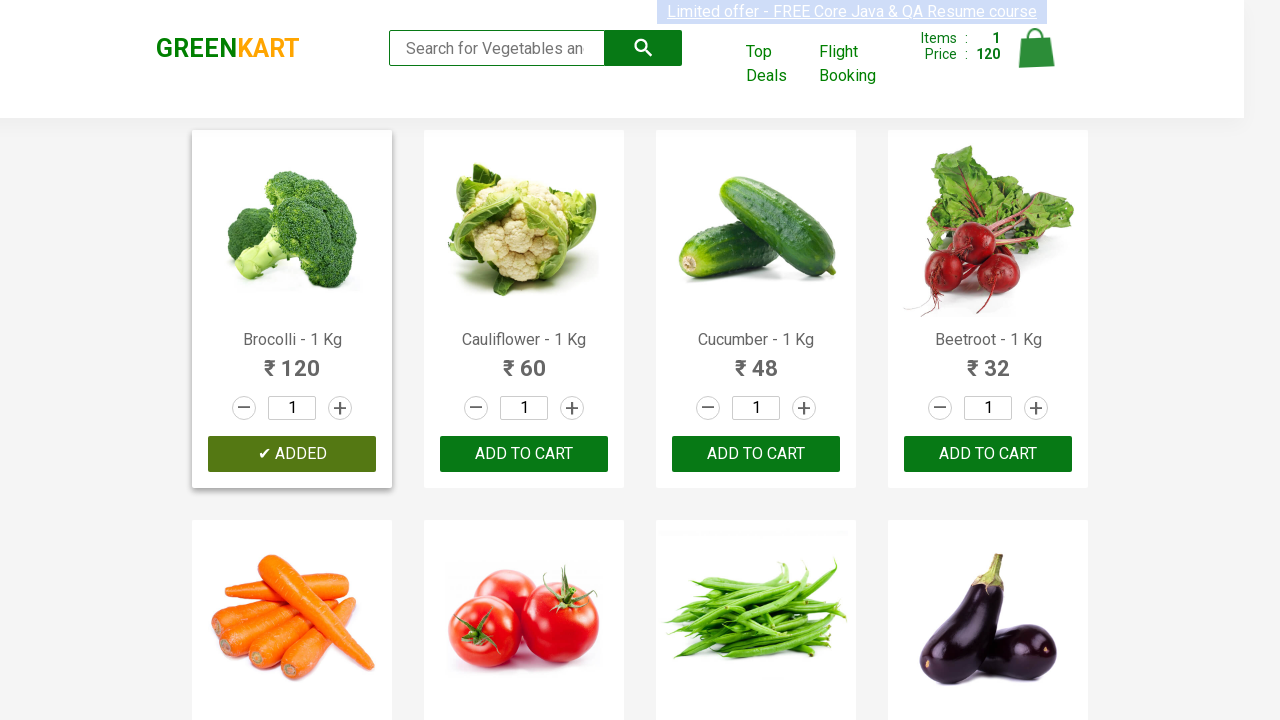

Added Cucumber to cart at (756, 454) on xpath=//div[@class='product-action']/button >> nth=2
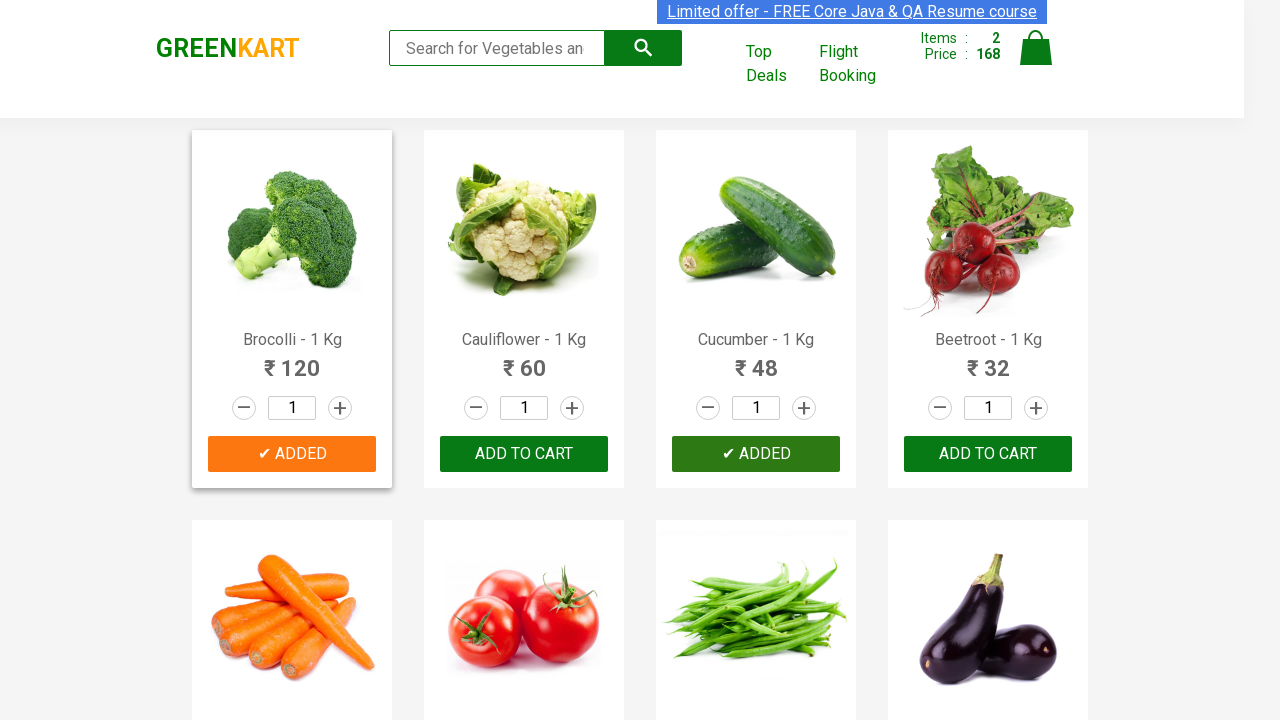

Added Beetroot to cart at (988, 454) on xpath=//div[@class='product-action']/button >> nth=3
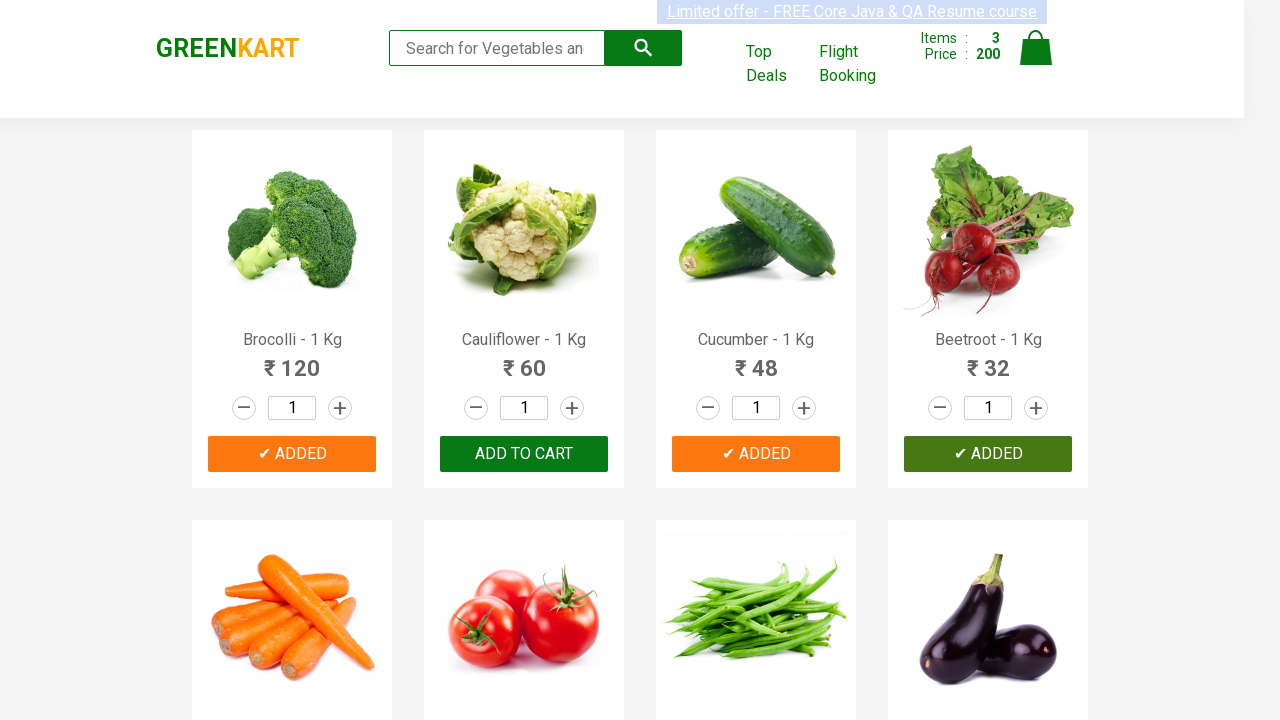

Clicked on cart icon to view shopping cart at (1036, 48) on img[alt='Cart']
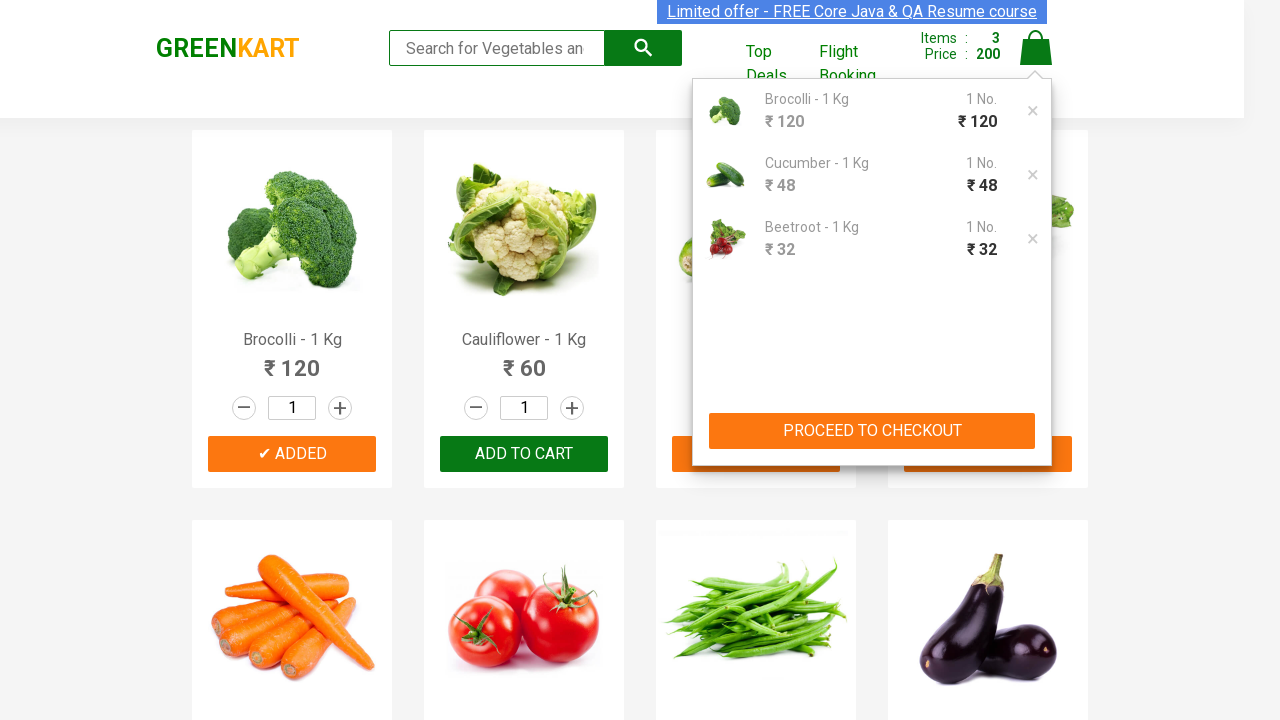

Clicked 'Proceed to Checkout' button at (872, 431) on xpath=//button[contains(text(),'PROCEED TO CHECKOUT')]
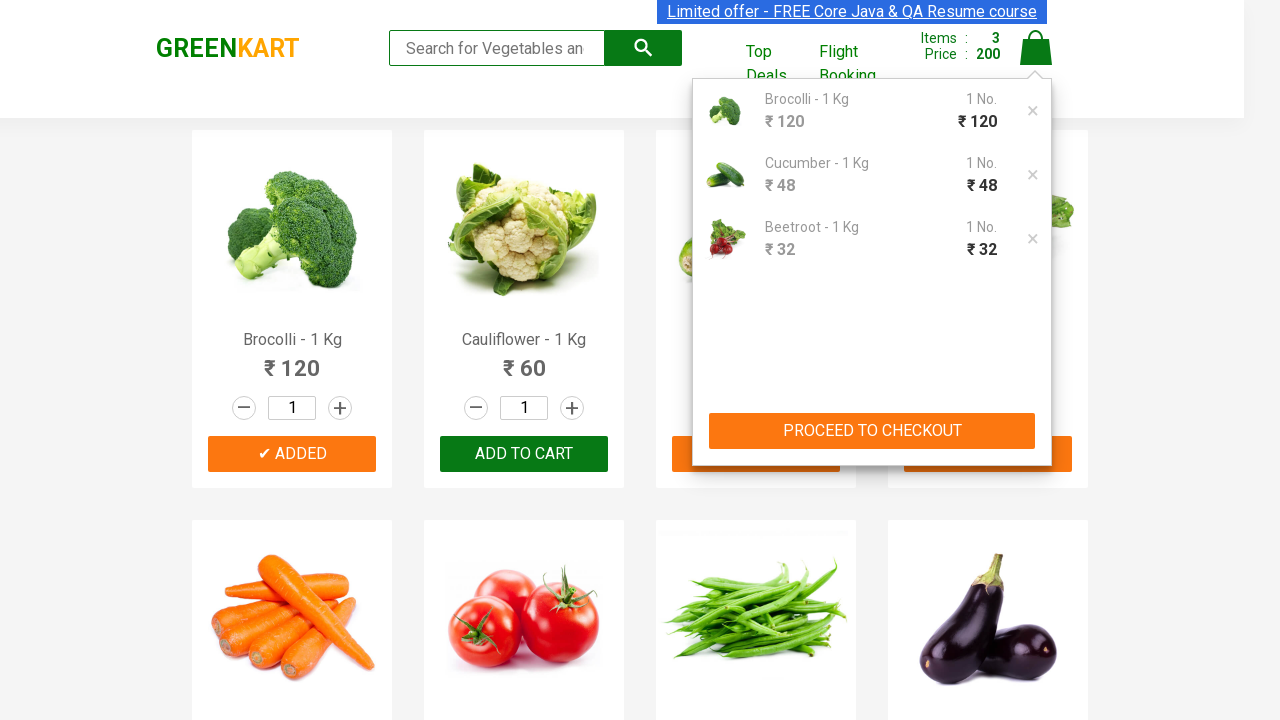

Waited for promo code input field to appear on checkout page
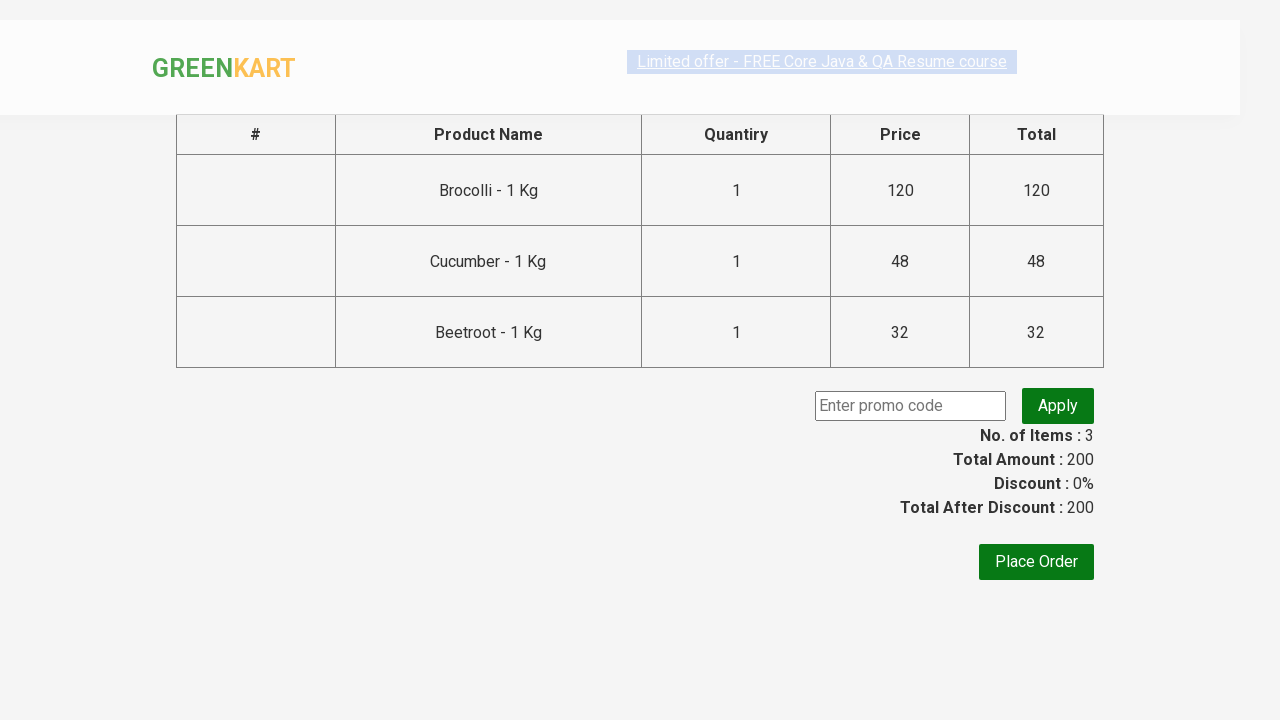

Entered promo code 'rahulshettyacademy' in the promo code field on input.promoCode
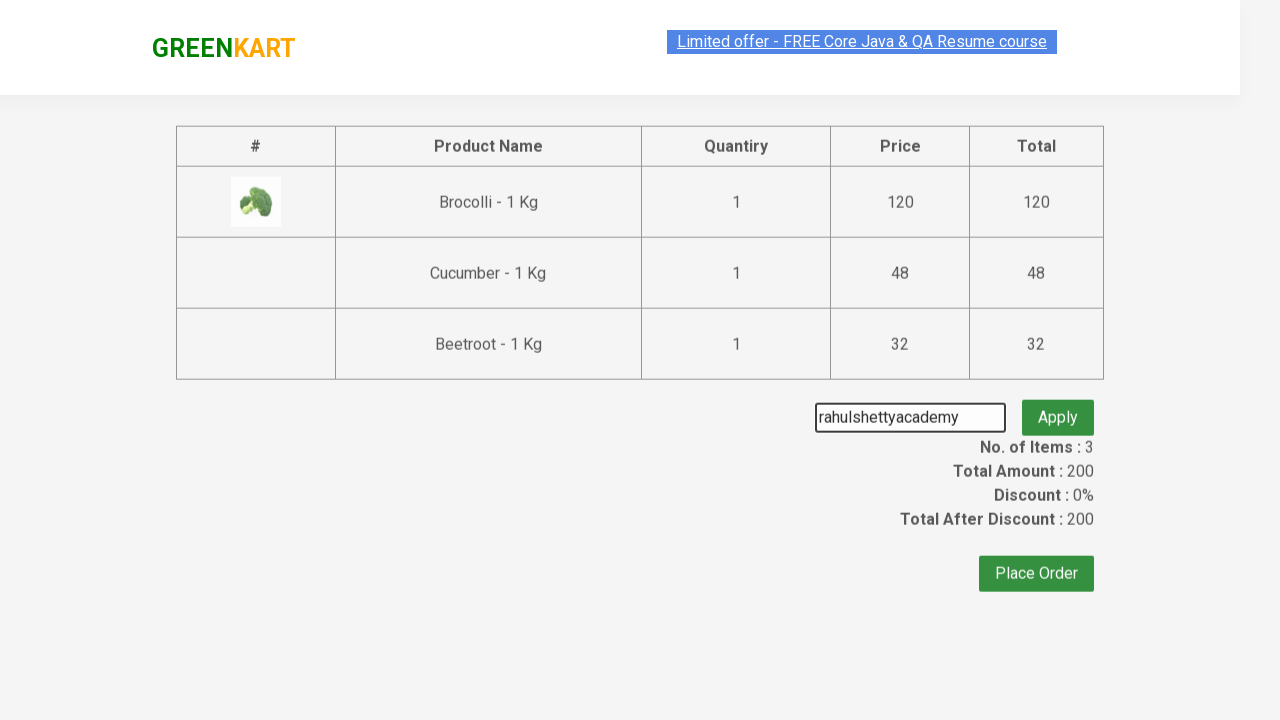

Clicked 'Apply' button to validate promo code at (1058, 406) on button.promoBtn
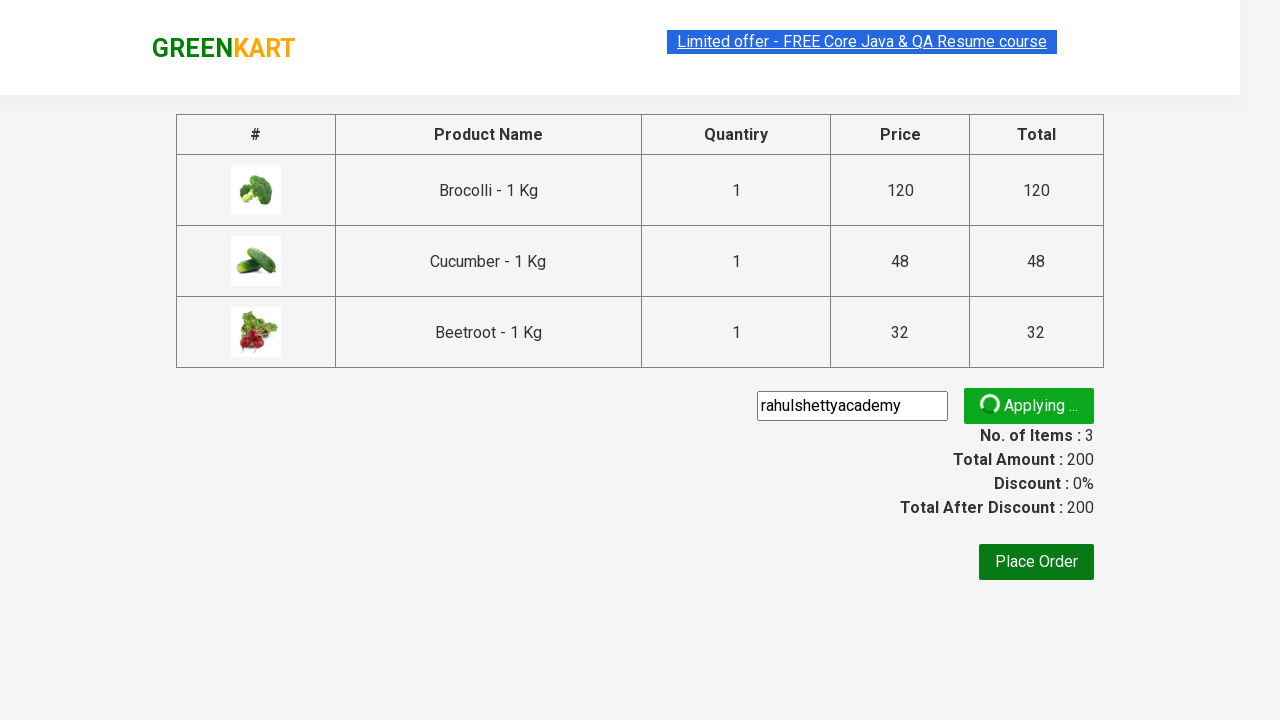

Promo code successfully applied and discount information displayed
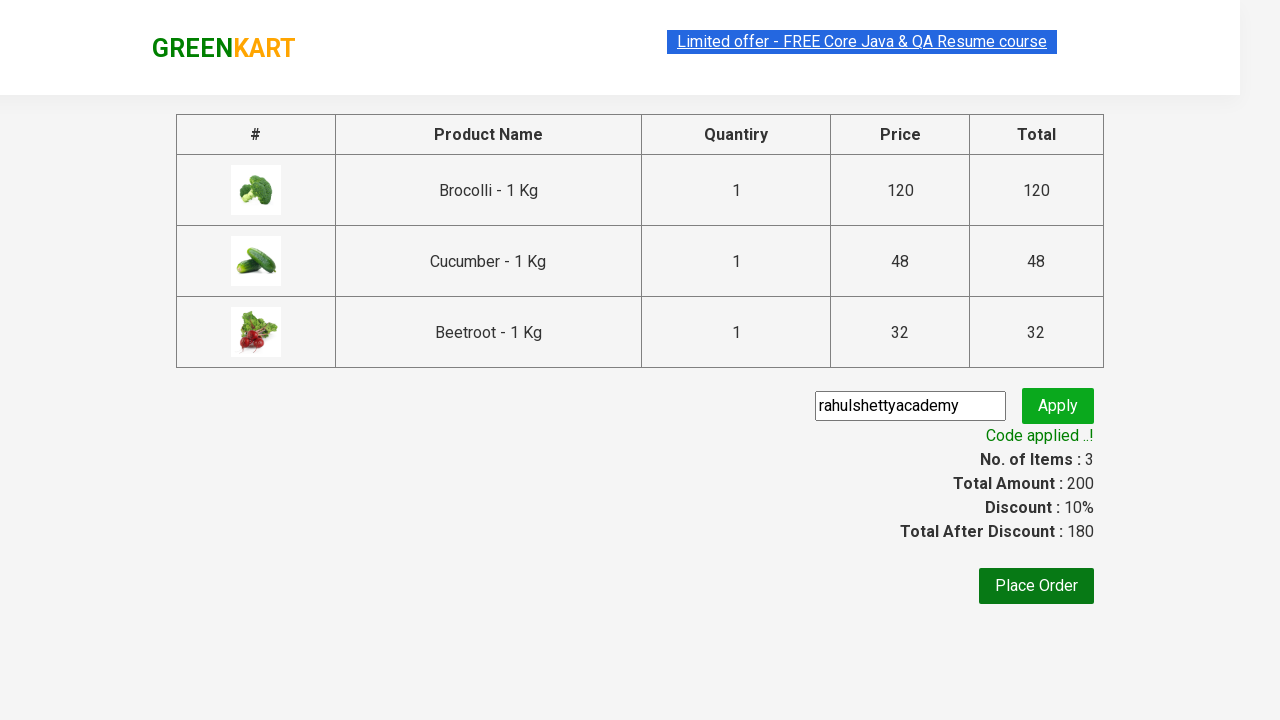

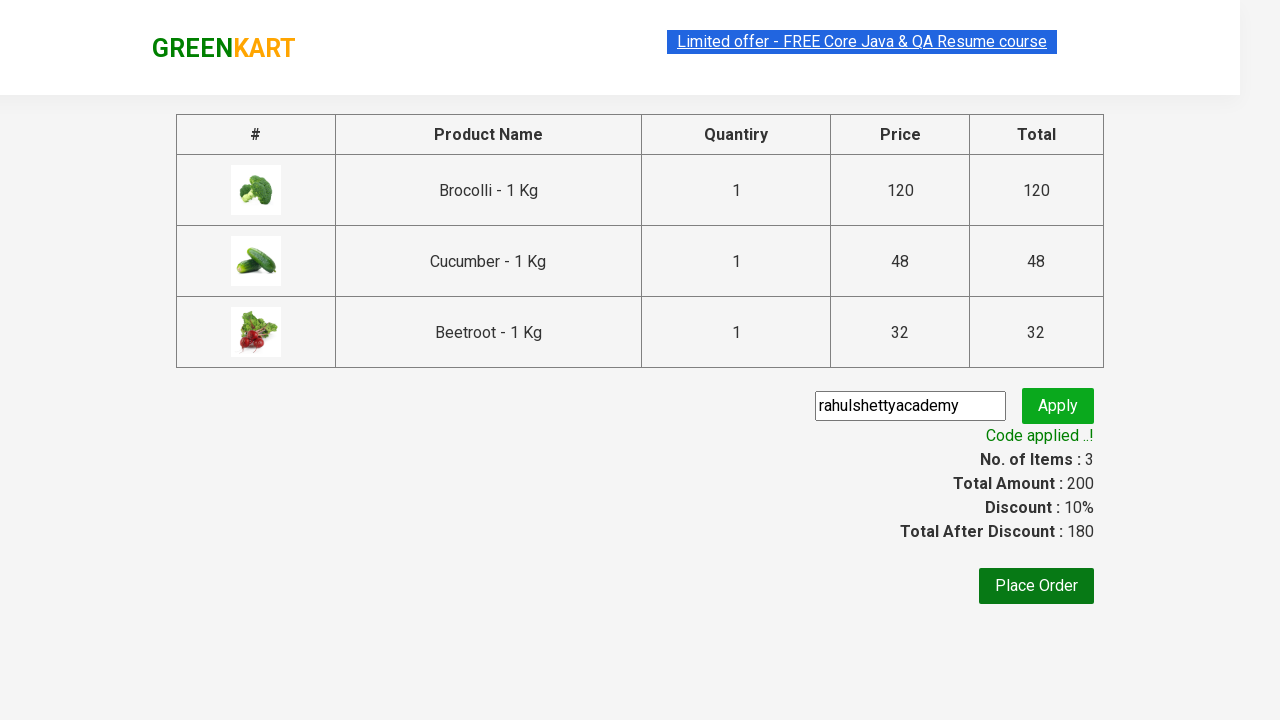